Tests clicking on a growing button and verifies that the event is triggered successfully

Starting URL: https://testpages.herokuapp.com/styled/challenges/growing-clickable.html

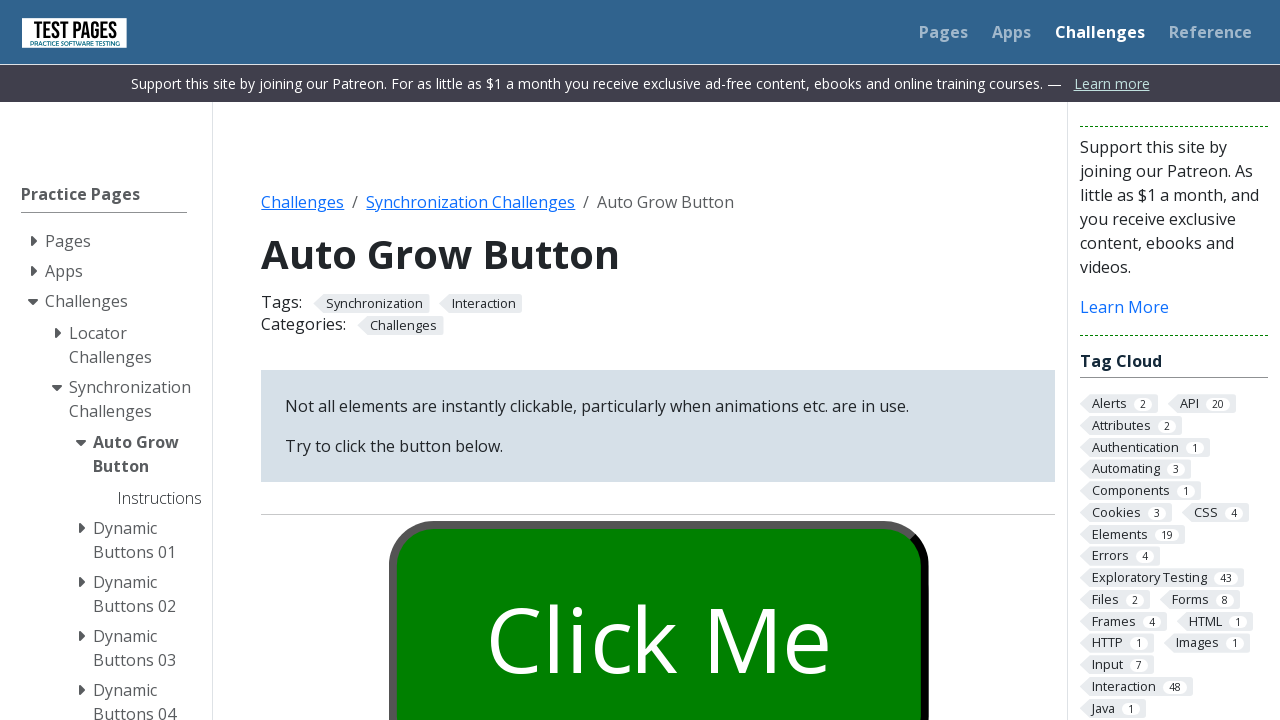

Waited 7 seconds for the growing button to be clickable
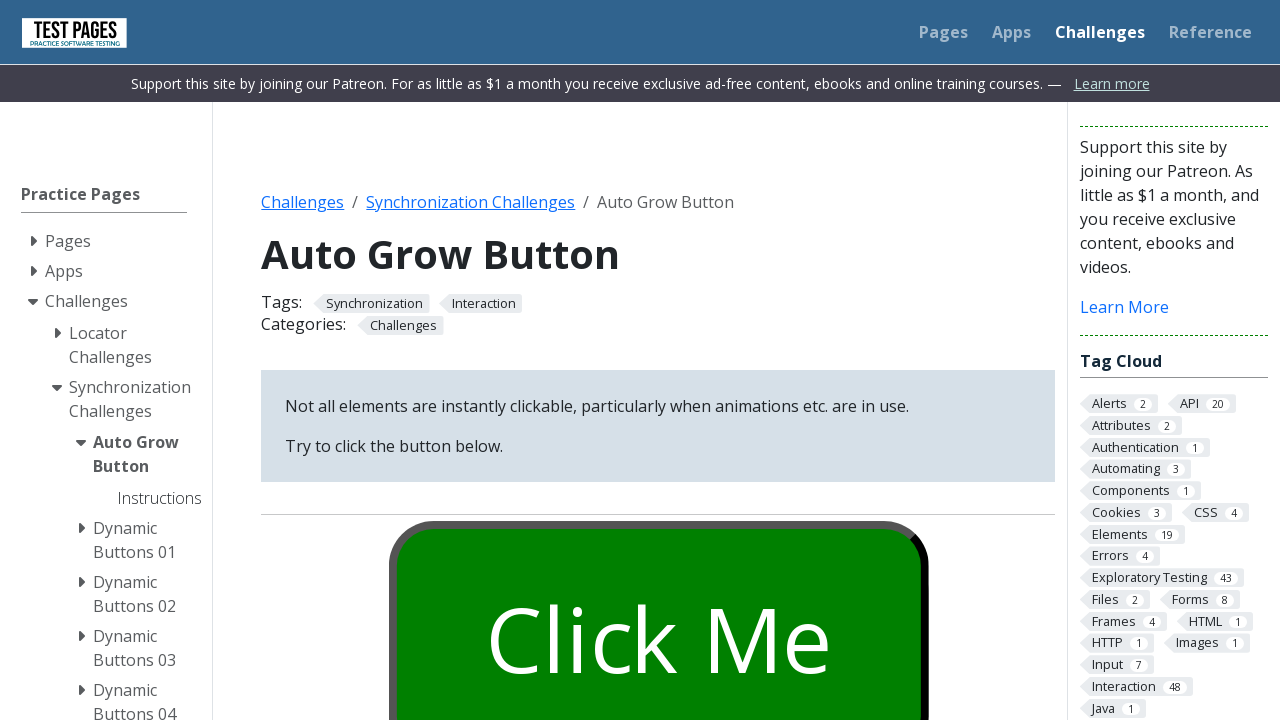

Clicked on the 'Click Me' button at (658, 600) on button:has-text('Click Me')
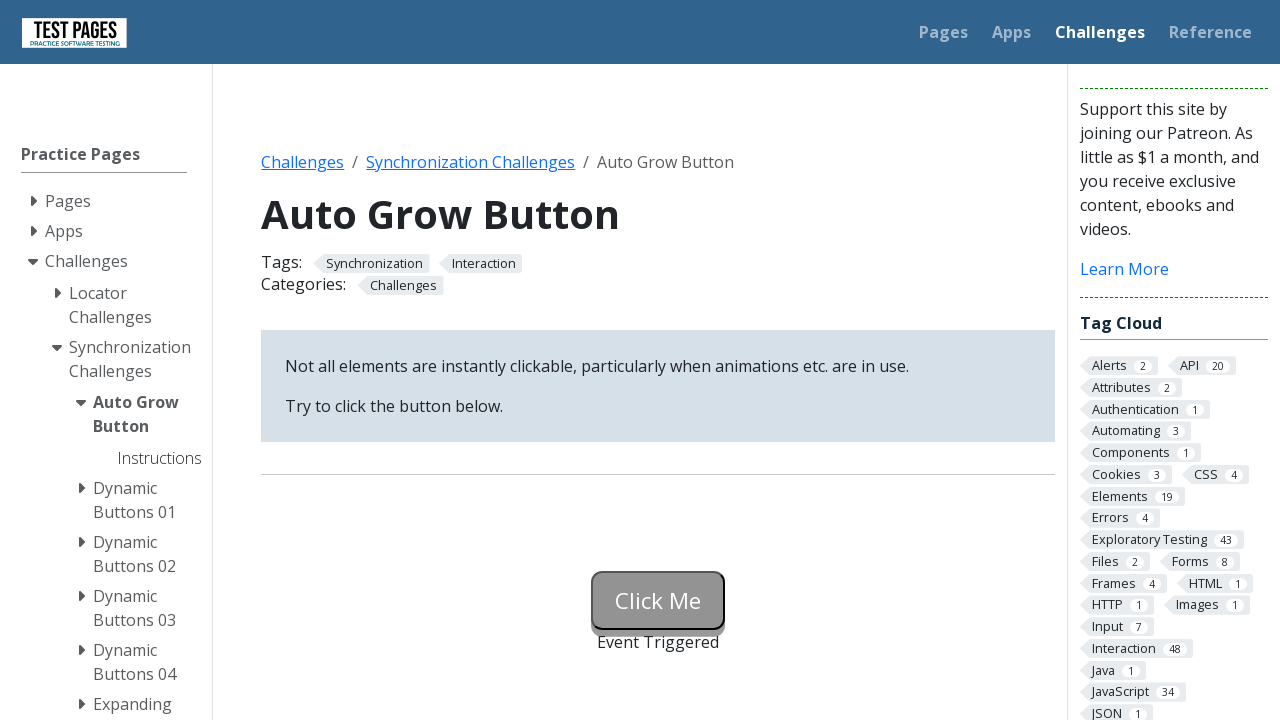

Verified that 'Event Triggered' text appeared successfully
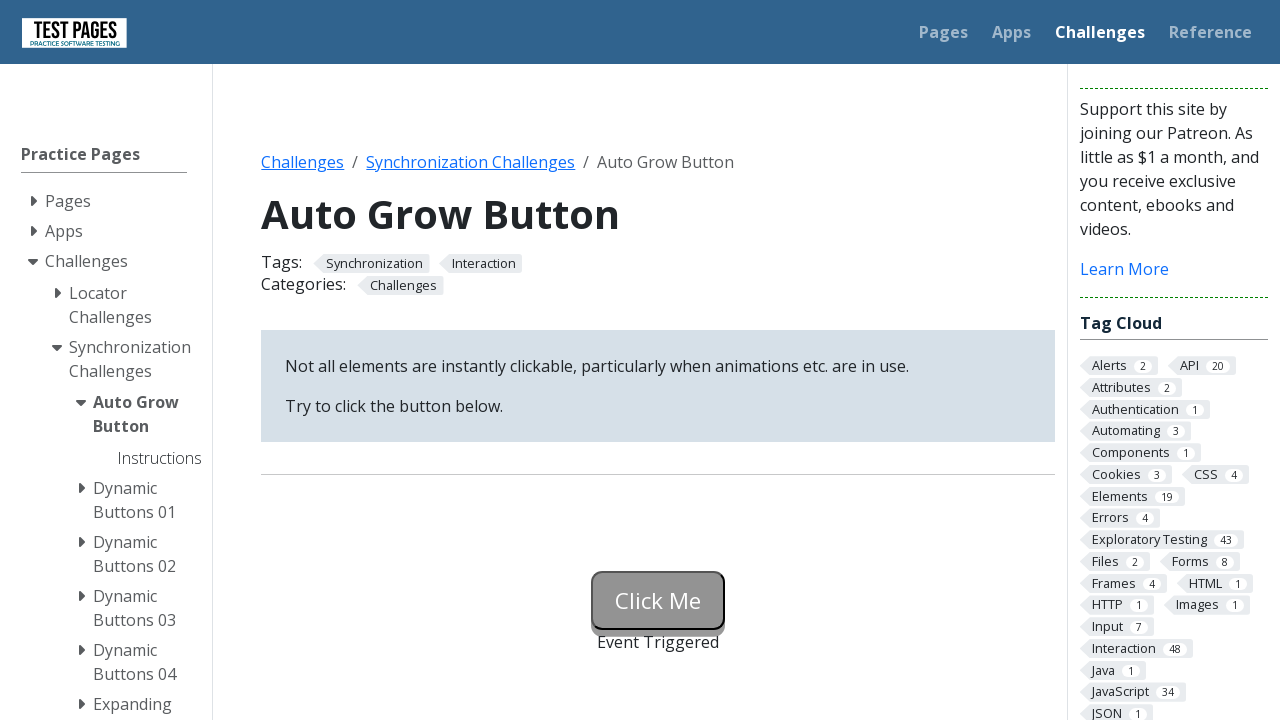

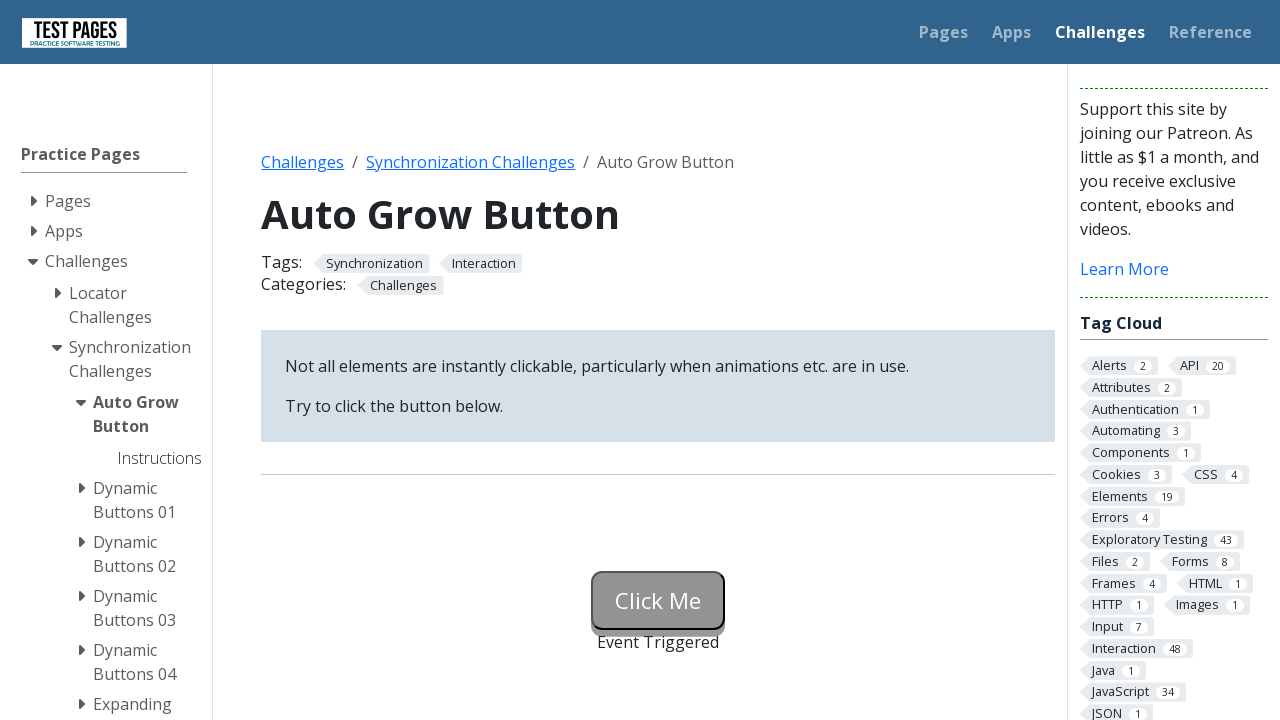